Tests various alert types on DemoQA including simple alerts, confirmation dialogs, timed alerts, and prompt alerts with text input

Starting URL: https://demoqa.com/alerts

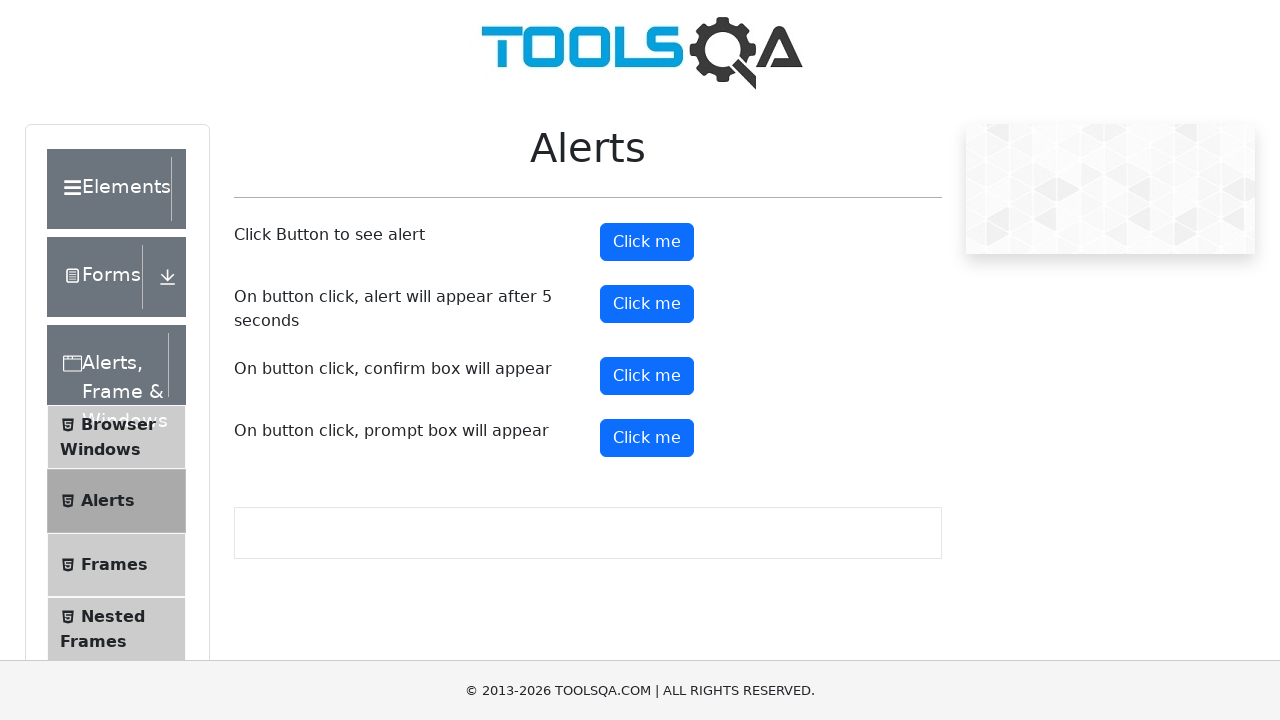

Clicked button to trigger simple alert at (647, 242) on button#alertButton
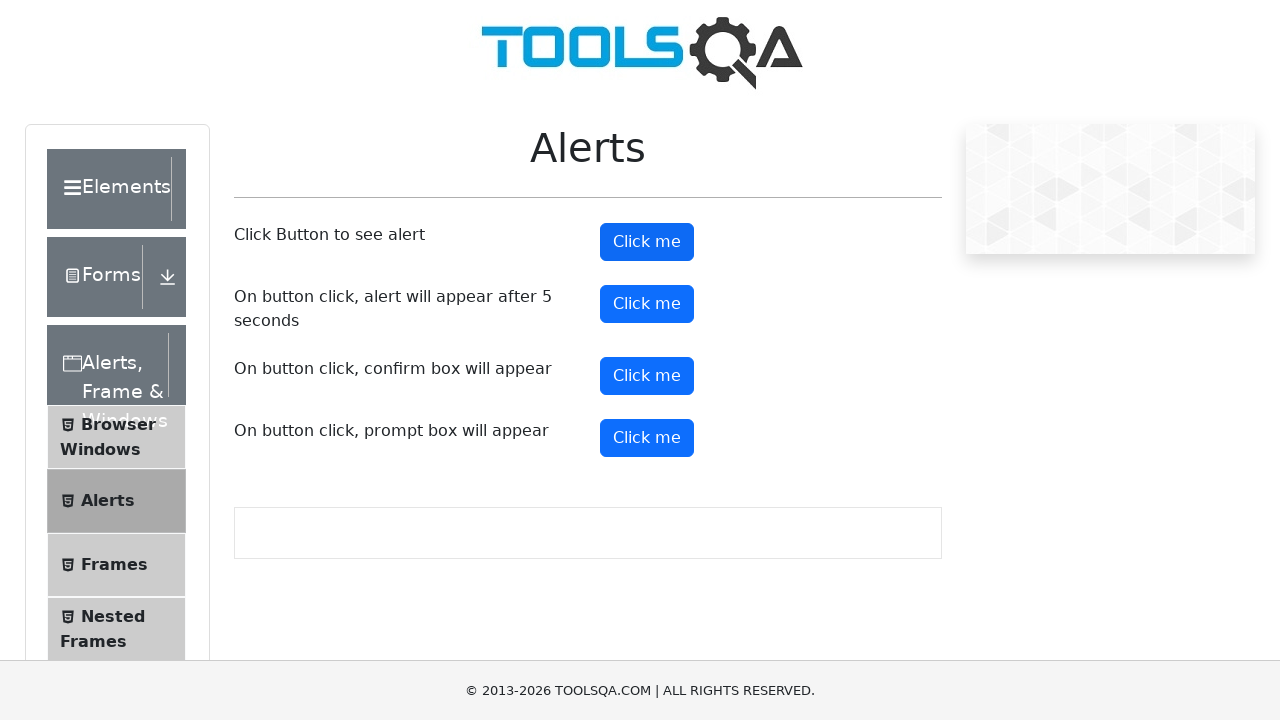

Set up dialog handler to accept alerts
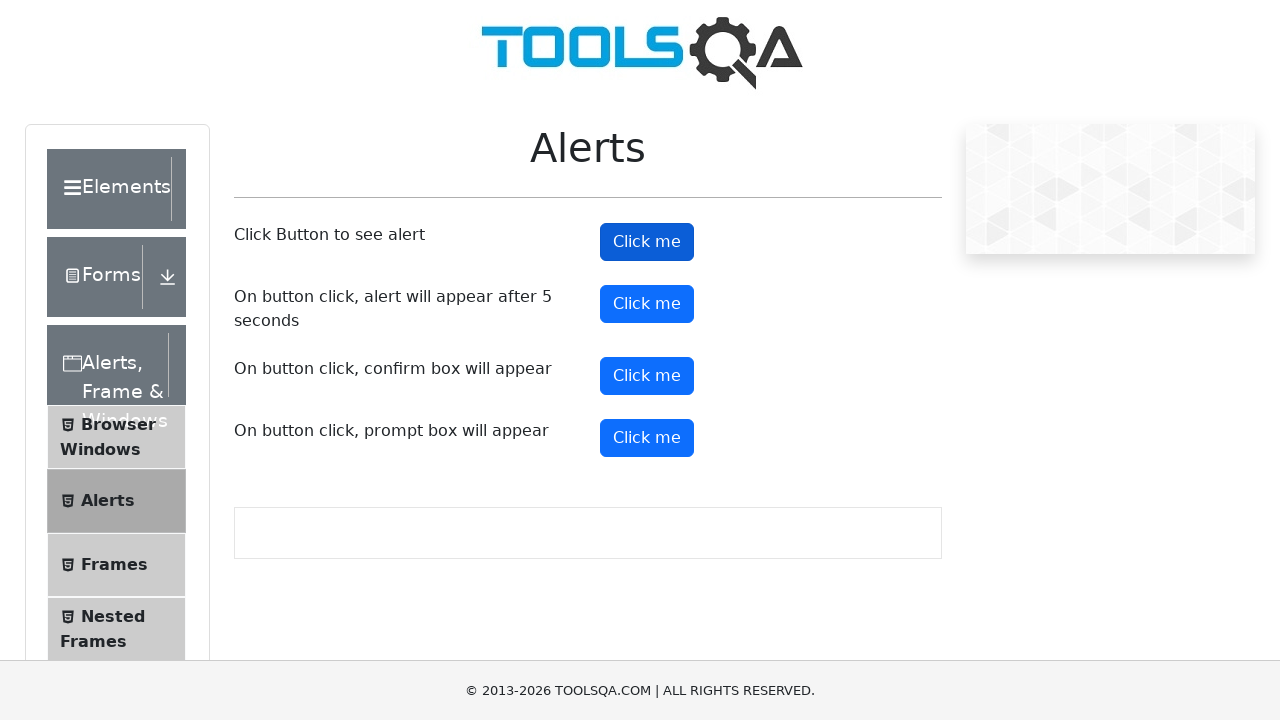

Clicked button to trigger confirmation dialog at (647, 376) on button#confirmButton
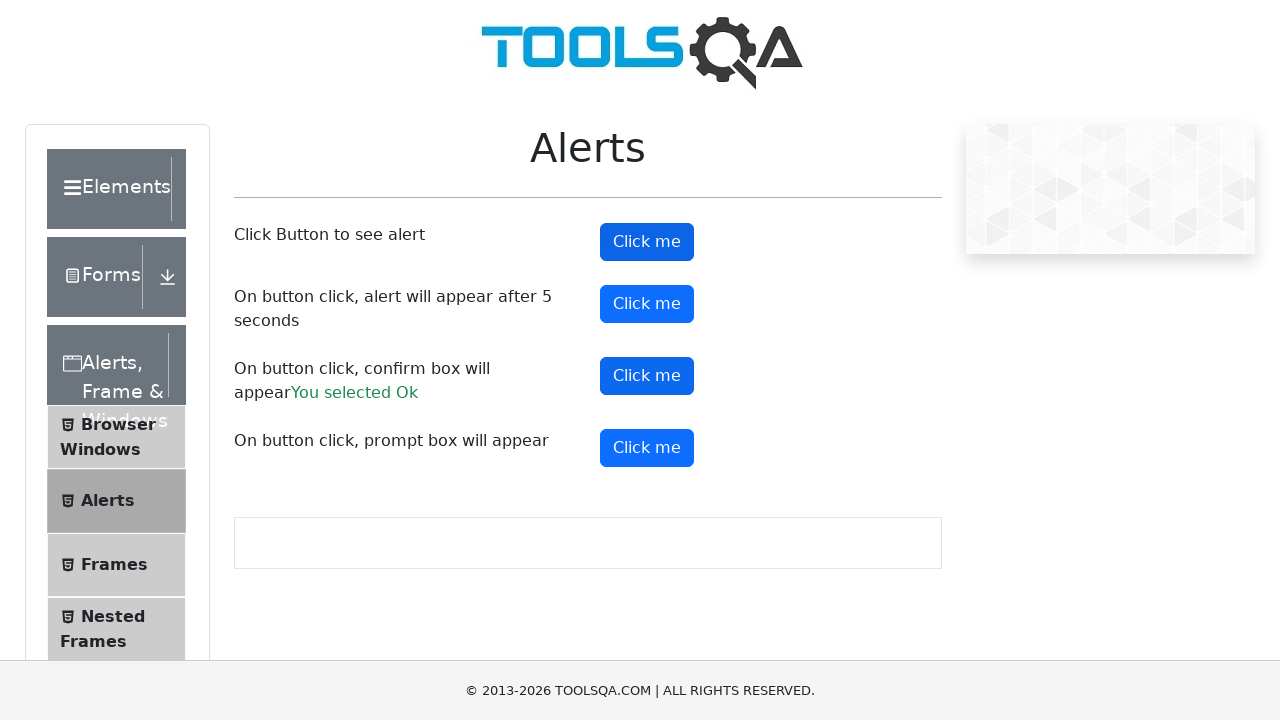

Clicked button to trigger timed alert at (647, 304) on button[id='timerAlertButton']
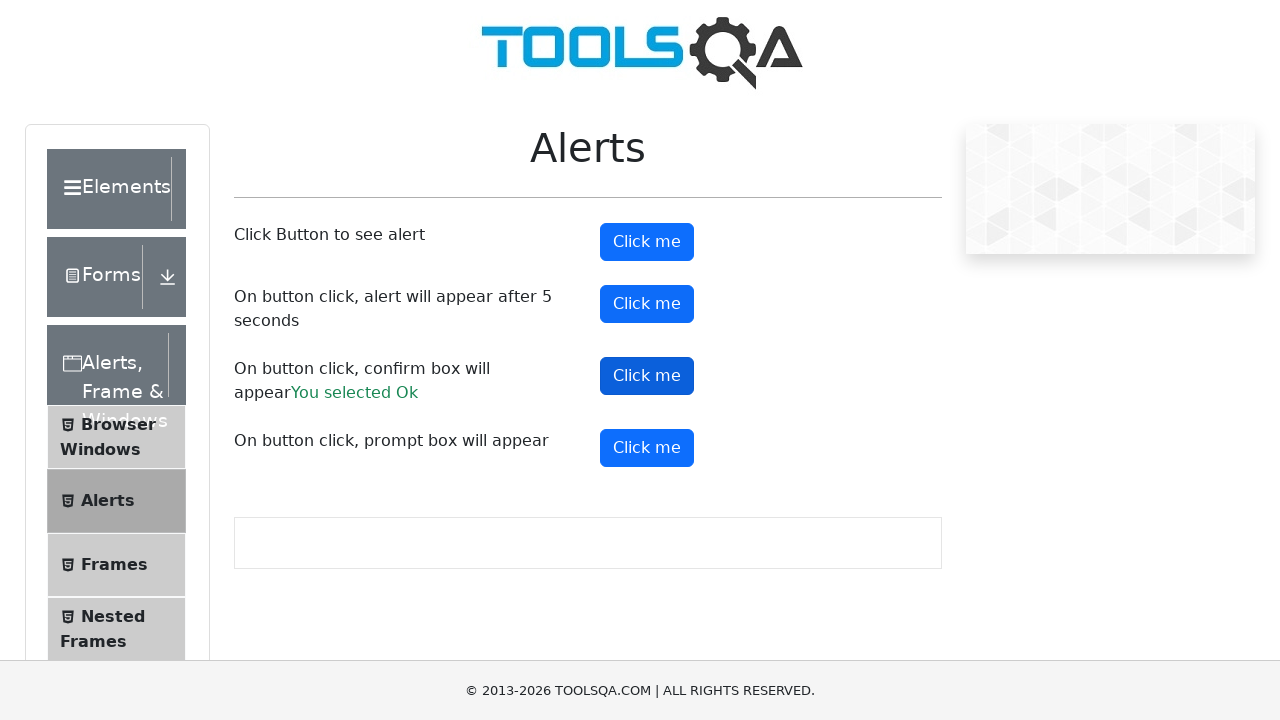

Clicked button to trigger prompt alert at (647, 448) on button[id='promtButton']
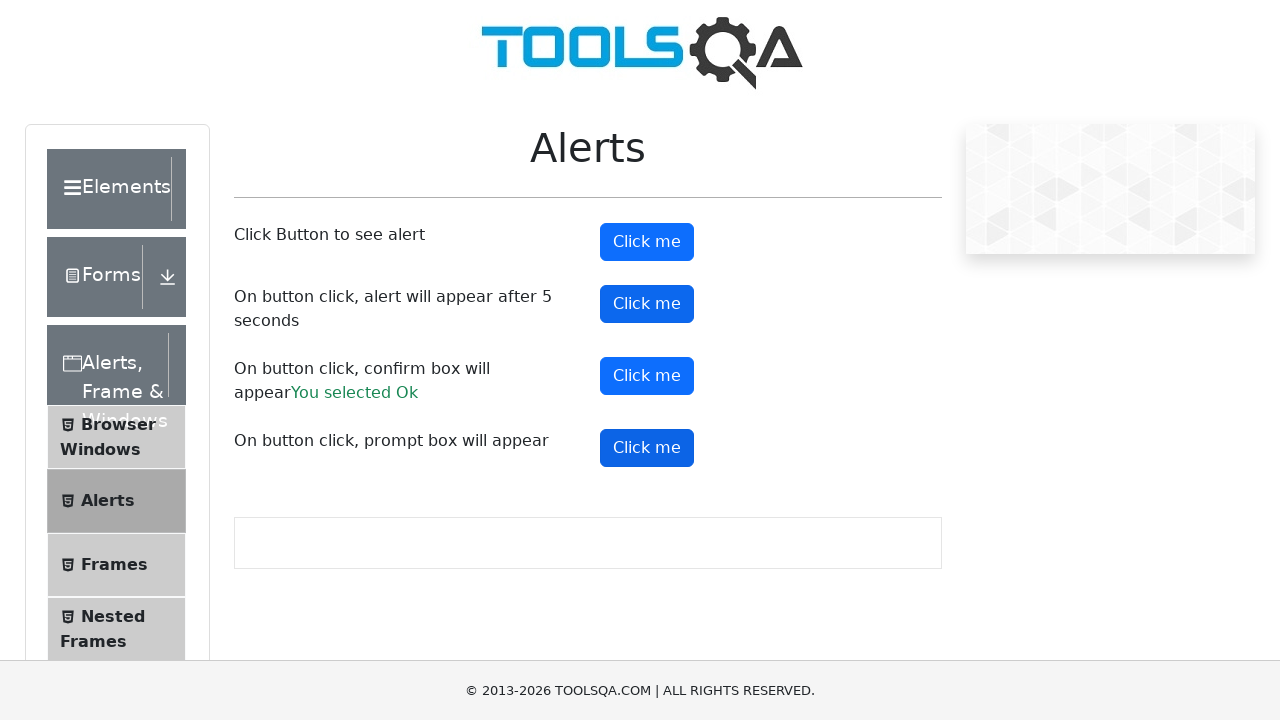

Set up prompt dialog handler to accept and input 'Dipal'
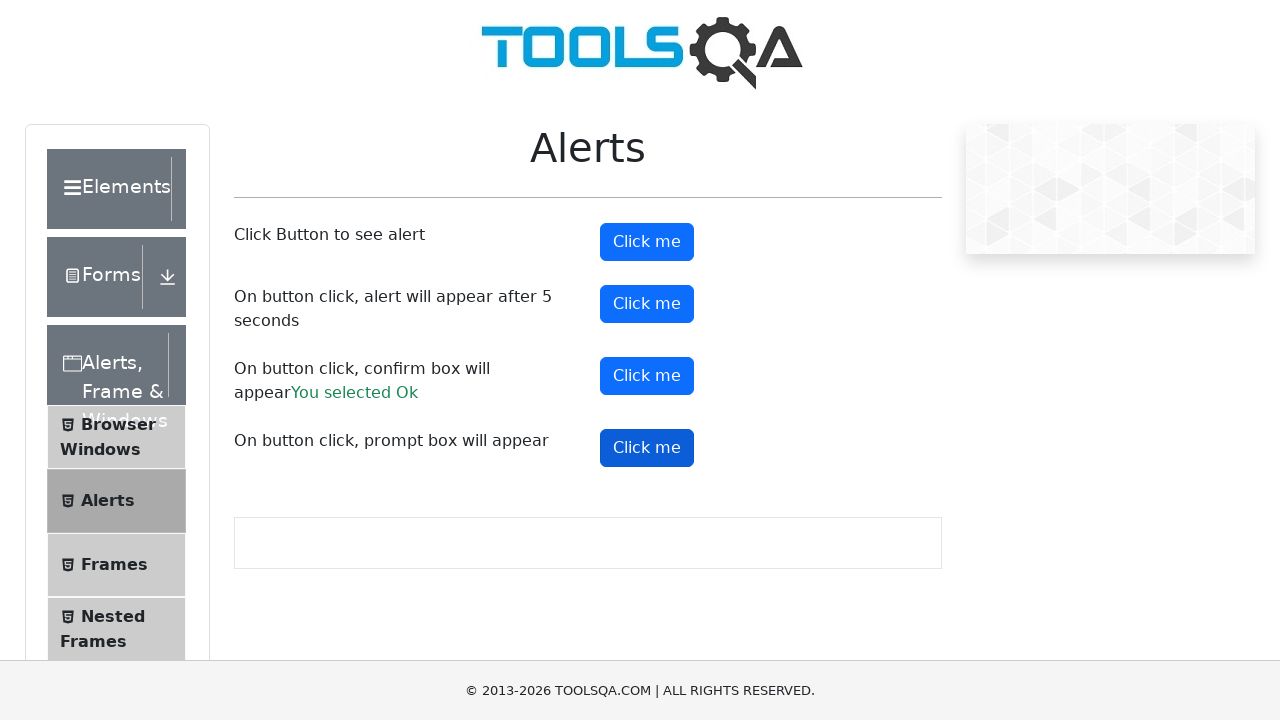

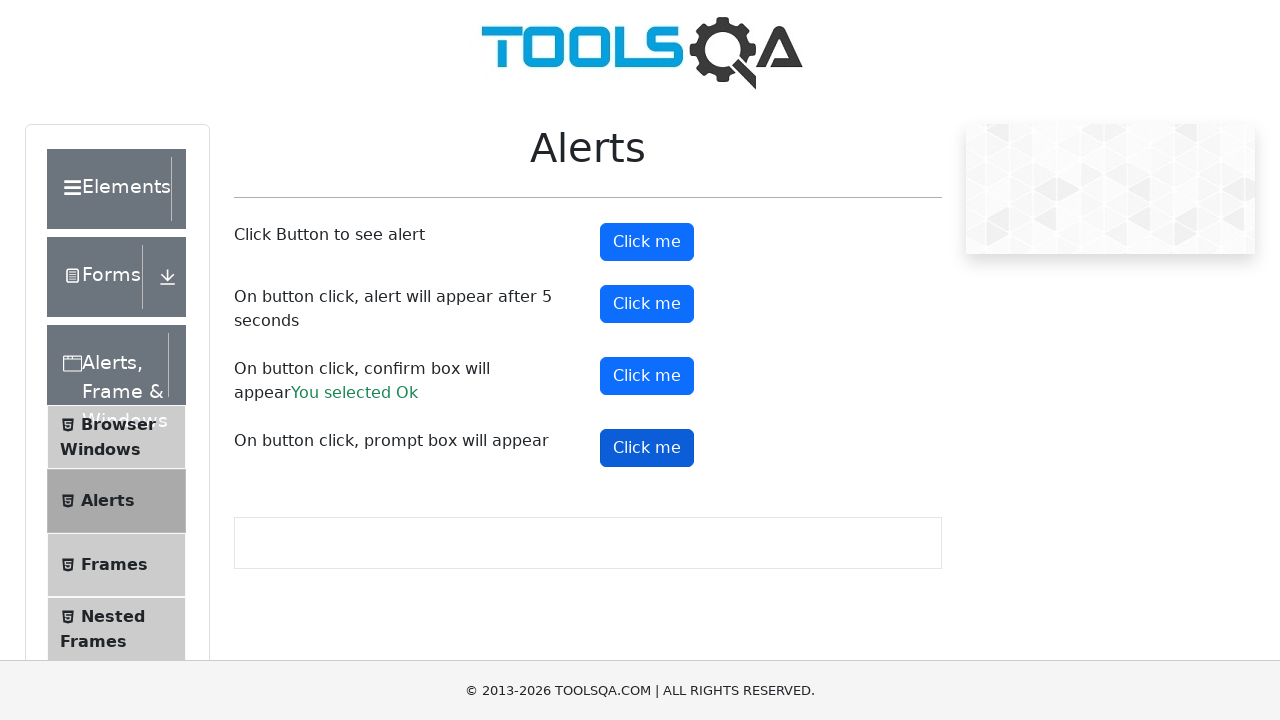